Tests window handling by clicking a link that opens a new window and switching between parent and child windows

Starting URL: https://opensource-demo.orangehrmlive.com/

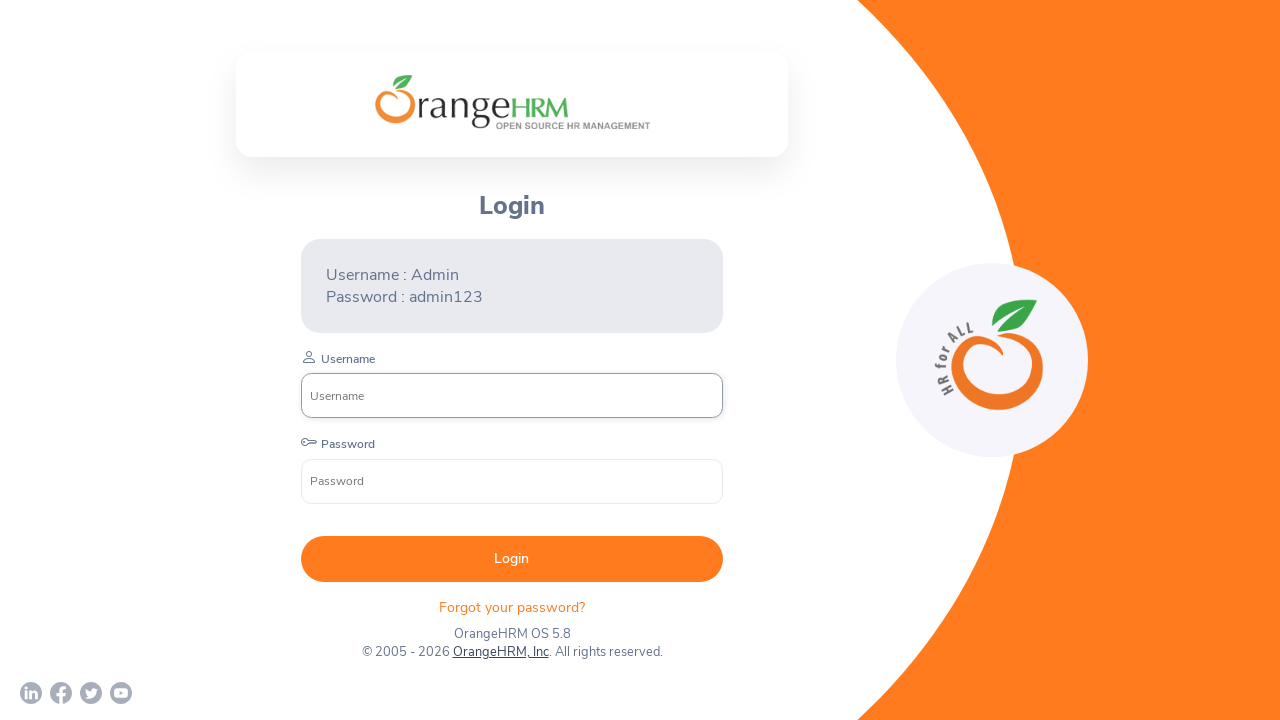

Clicked 'OrangeHRM, Inc' link to open new window at (500, 652) on text=OrangeHRM, Inc
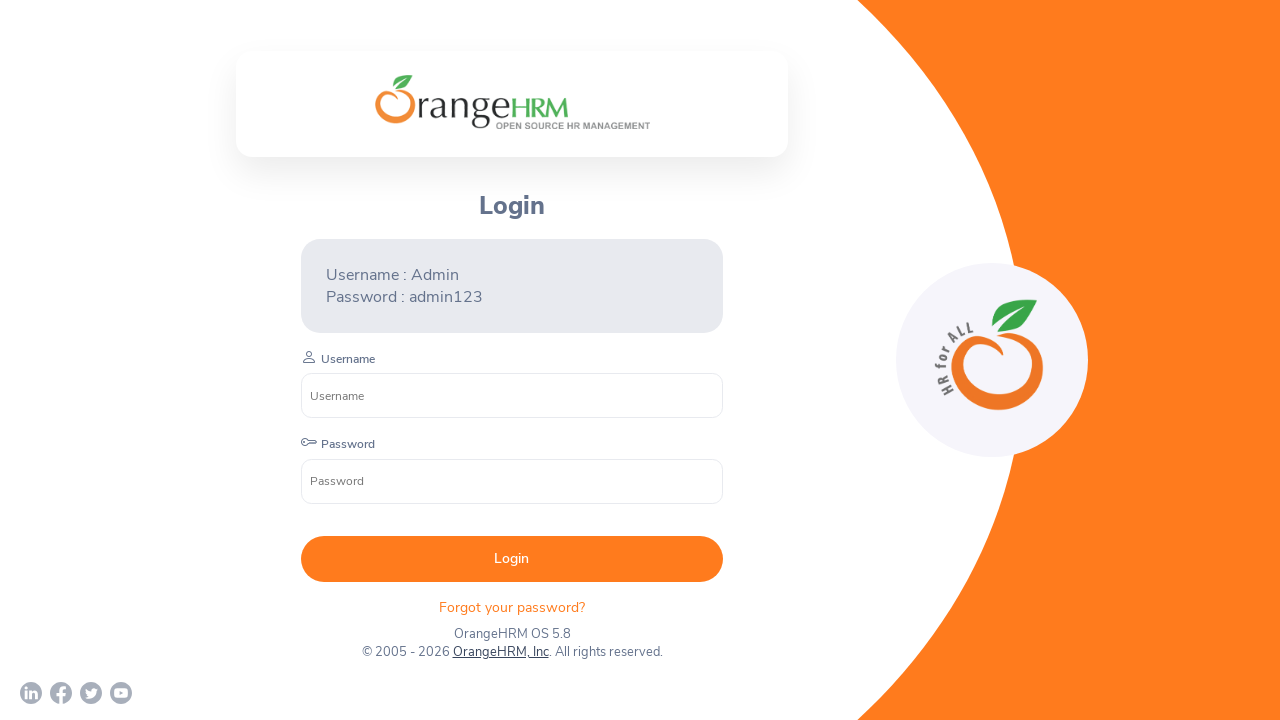

New window opened and captured
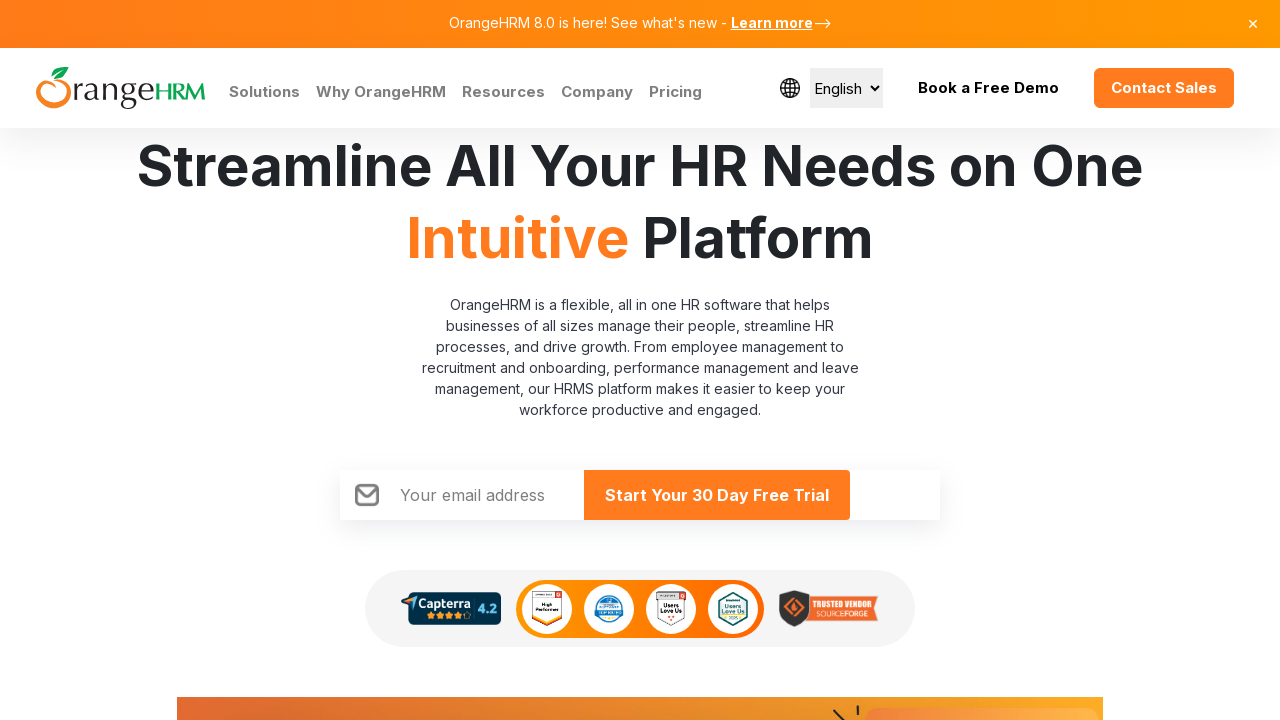

Retrieved child window title: Human Resources Management Software | HRMS | OrangeHRM
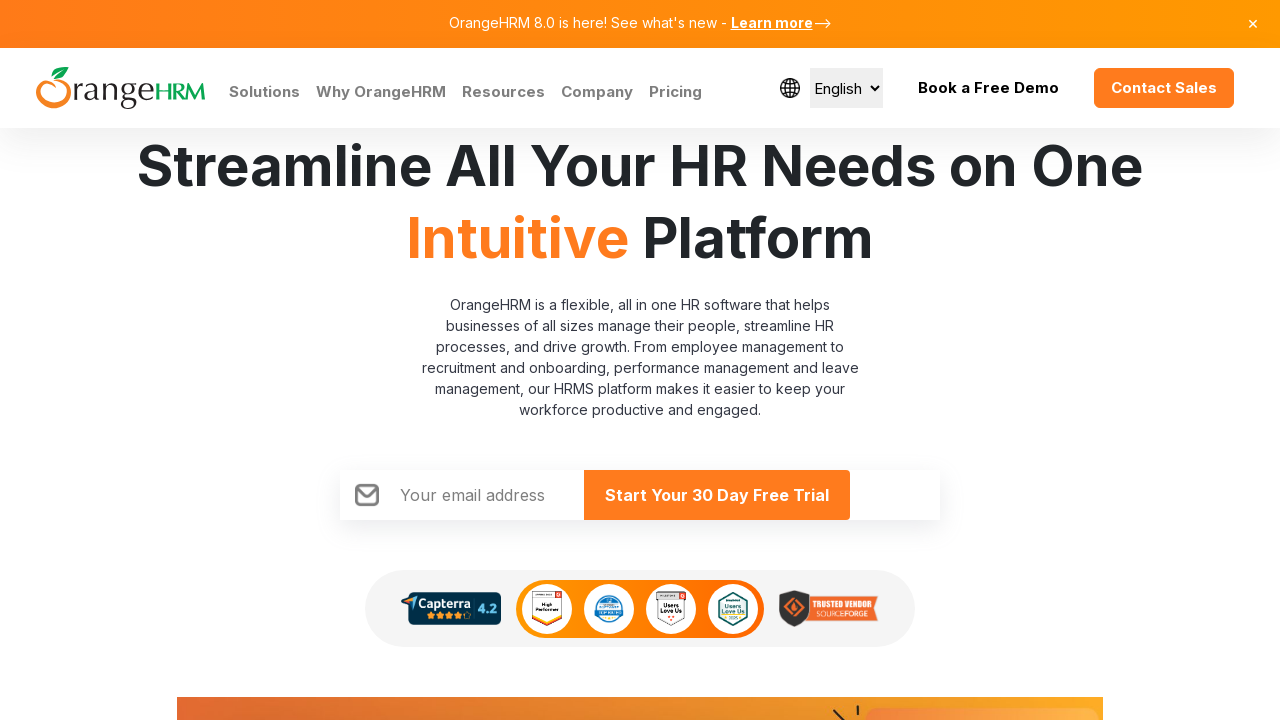

Retrieved parent window title: OrangeHRM
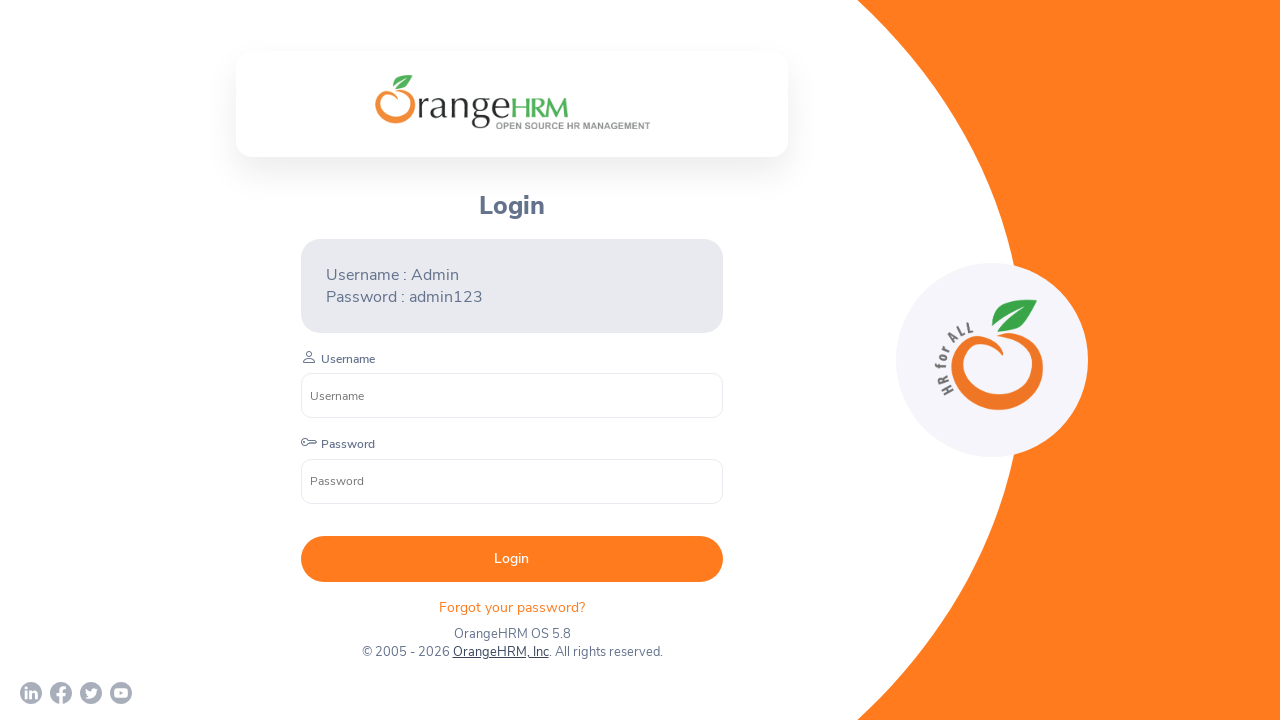

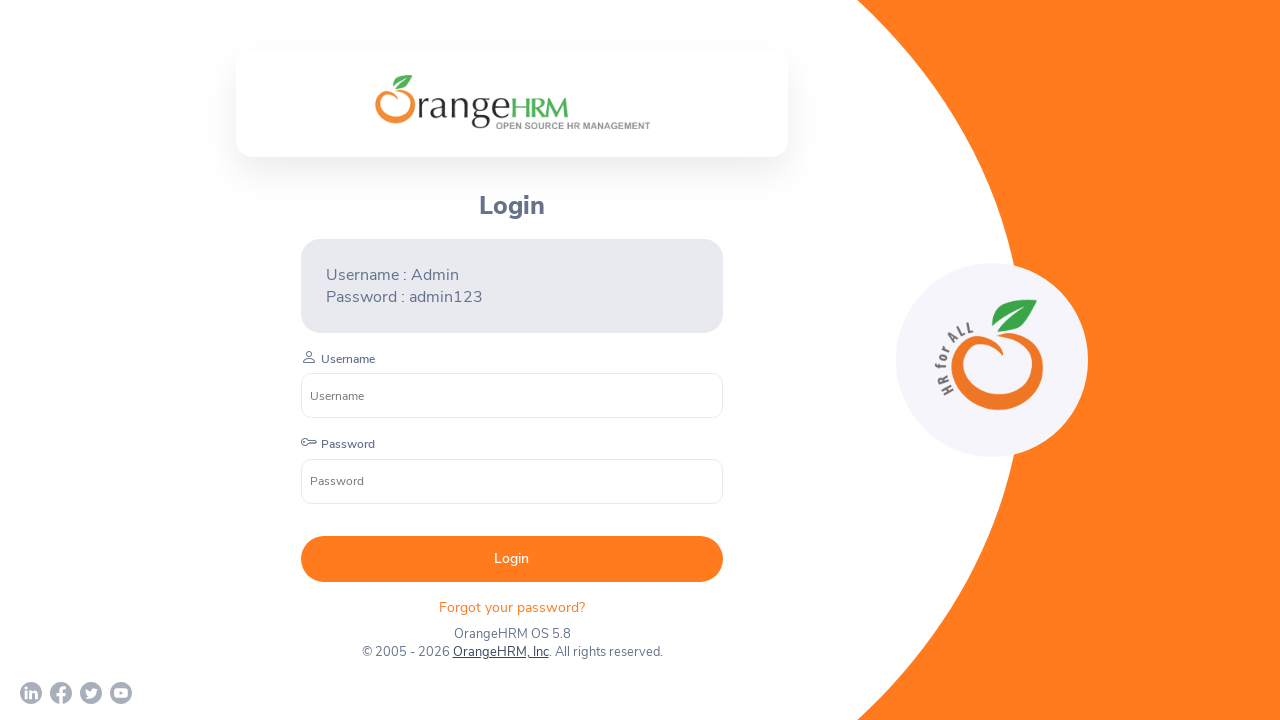